Tests a todo application by checking off items, adding a new todo item, verifying it appears, and archiving completed items

Starting URL: http://crossbrowsertesting.github.io/todo-app.html

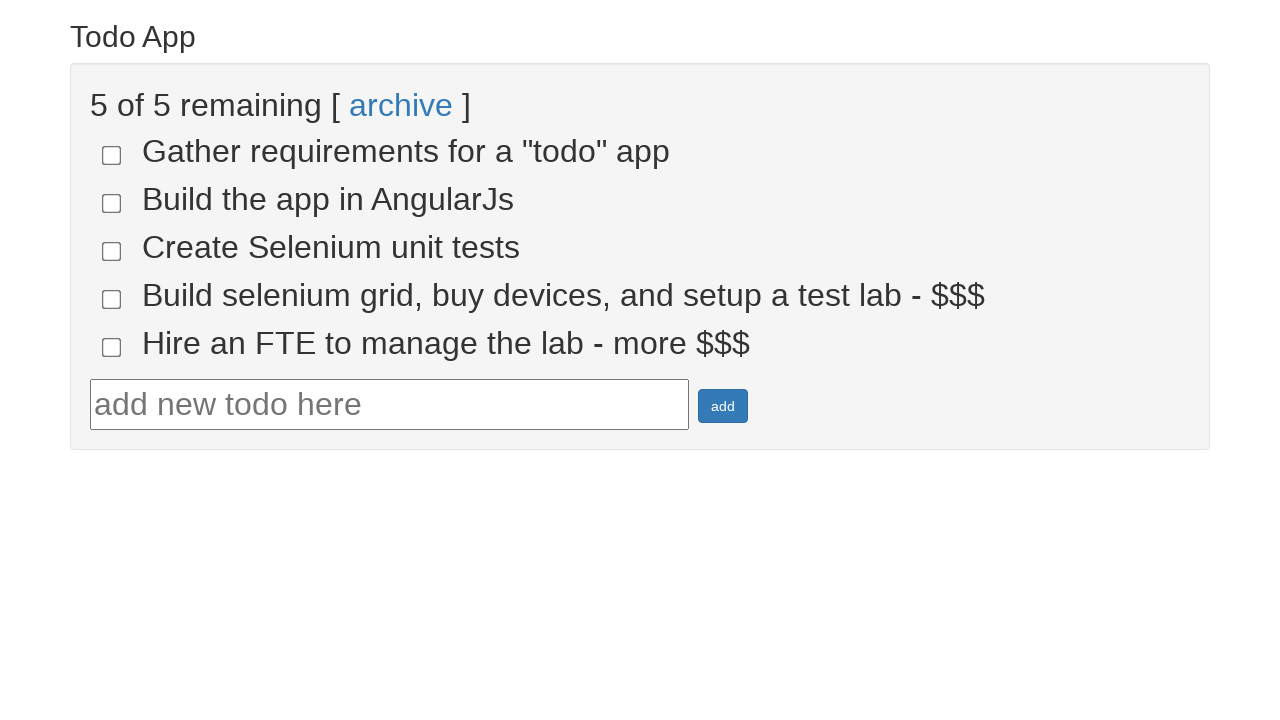

Clicked checkbox for todo item 4 at (112, 299) on input[name='todo-4']
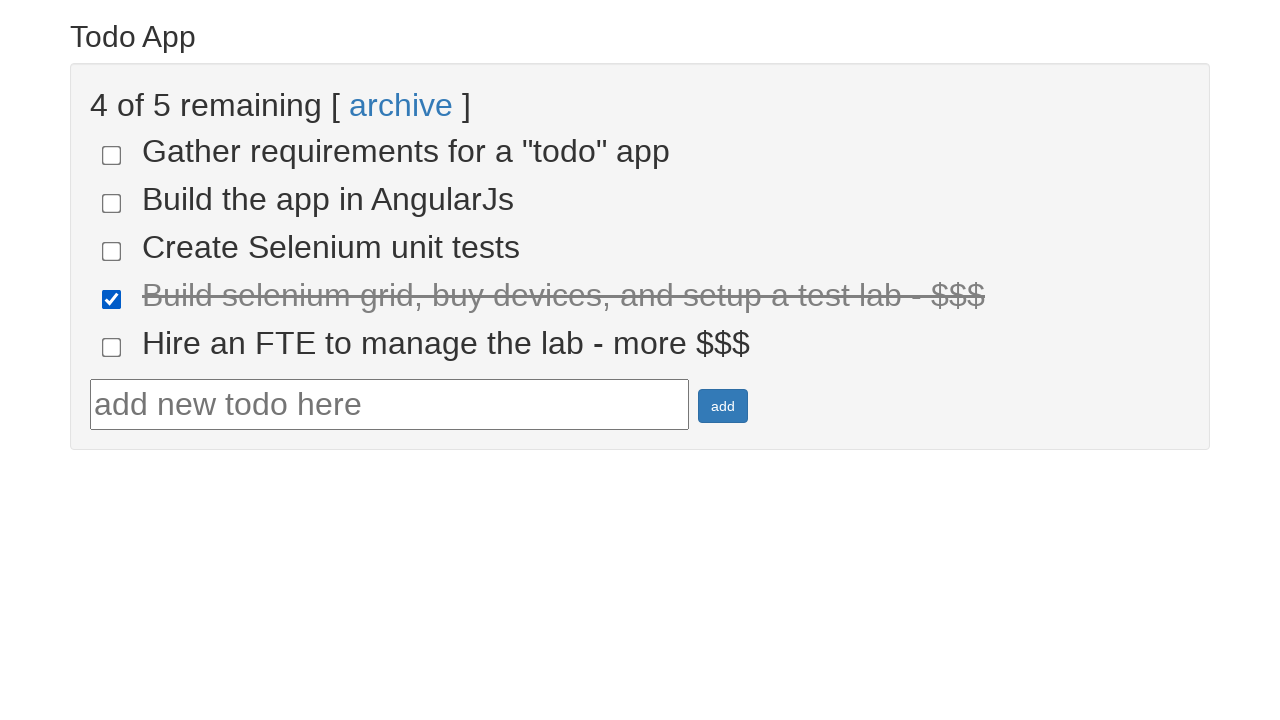

Clicked checkbox for todo item 5 at (112, 347) on input[name='todo-5']
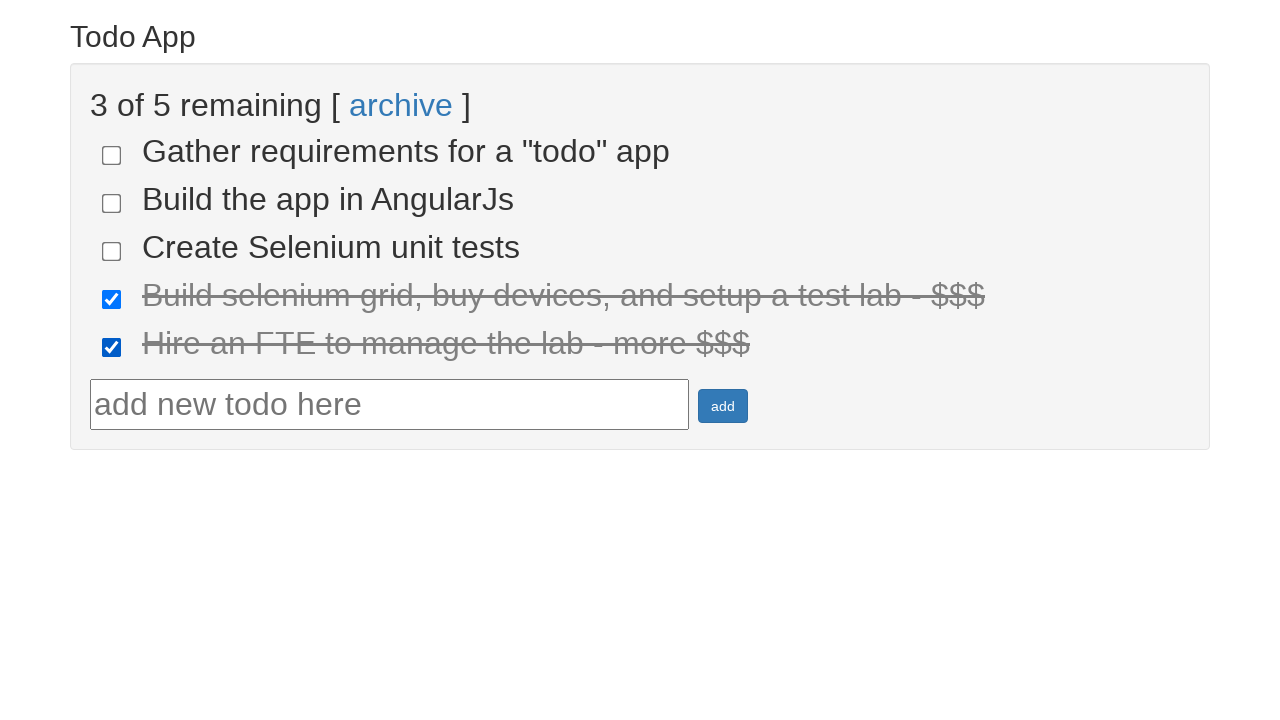

Verified 2 items are marked as done
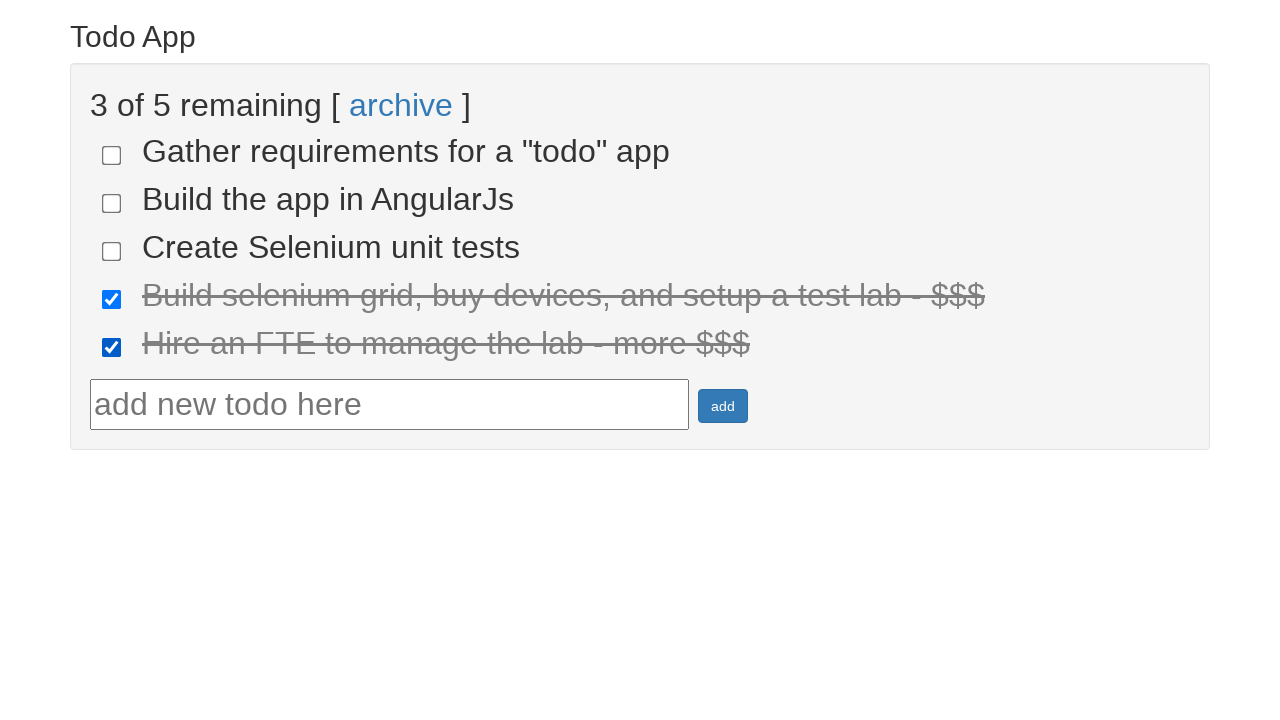

Filled new todo text field with 'Run your first Selenium Test' on #todotext
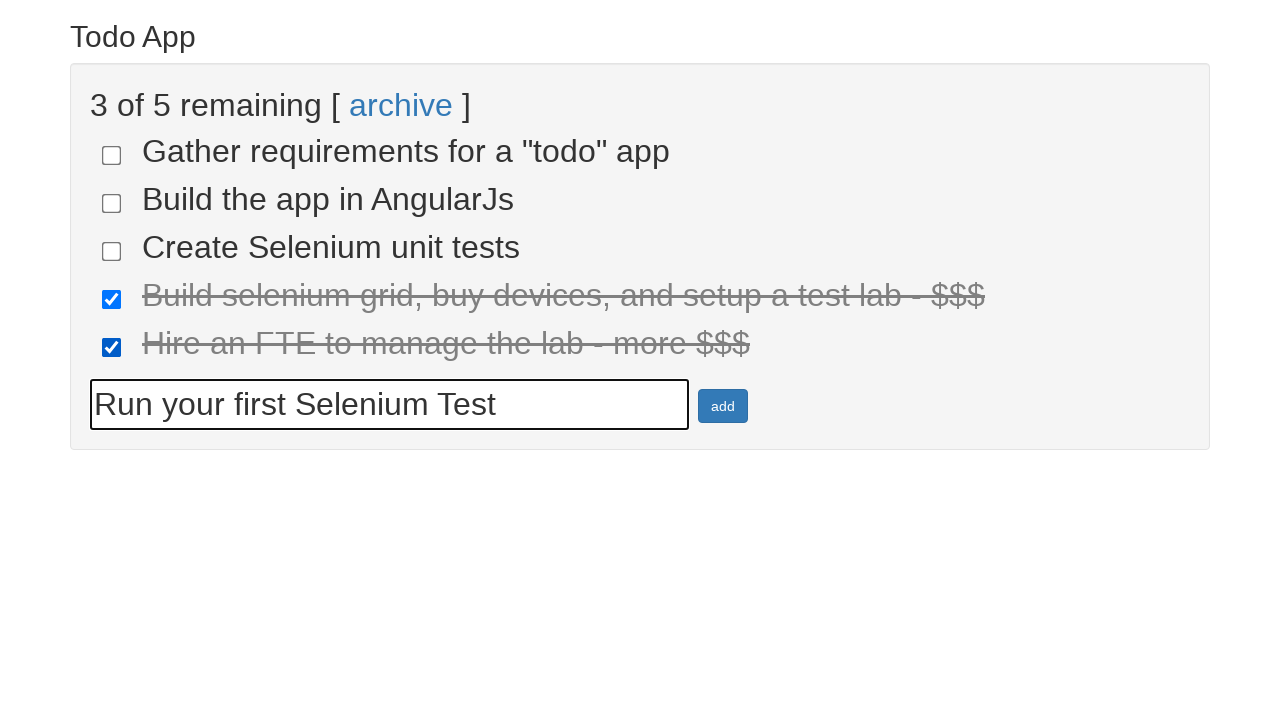

Clicked add button to create new todo item at (723, 406) on #addbutton
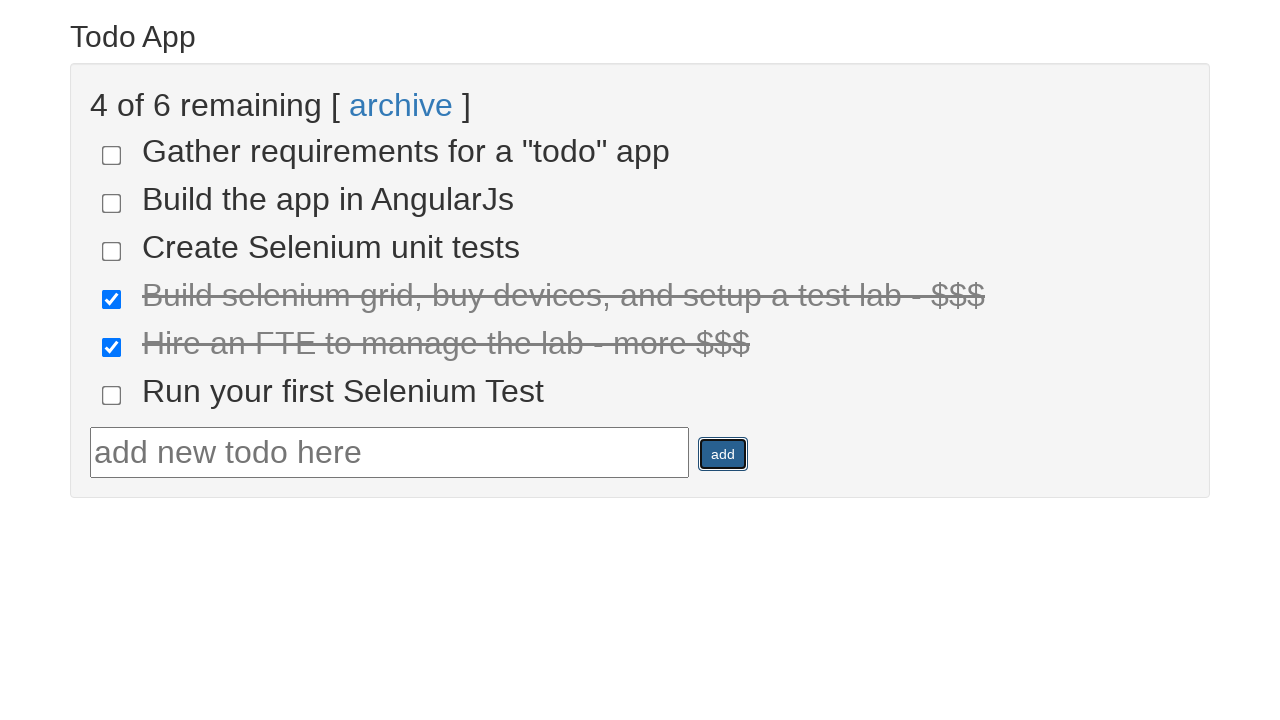

Verified new todo item 'Run your first Selenium Test' appears in the list
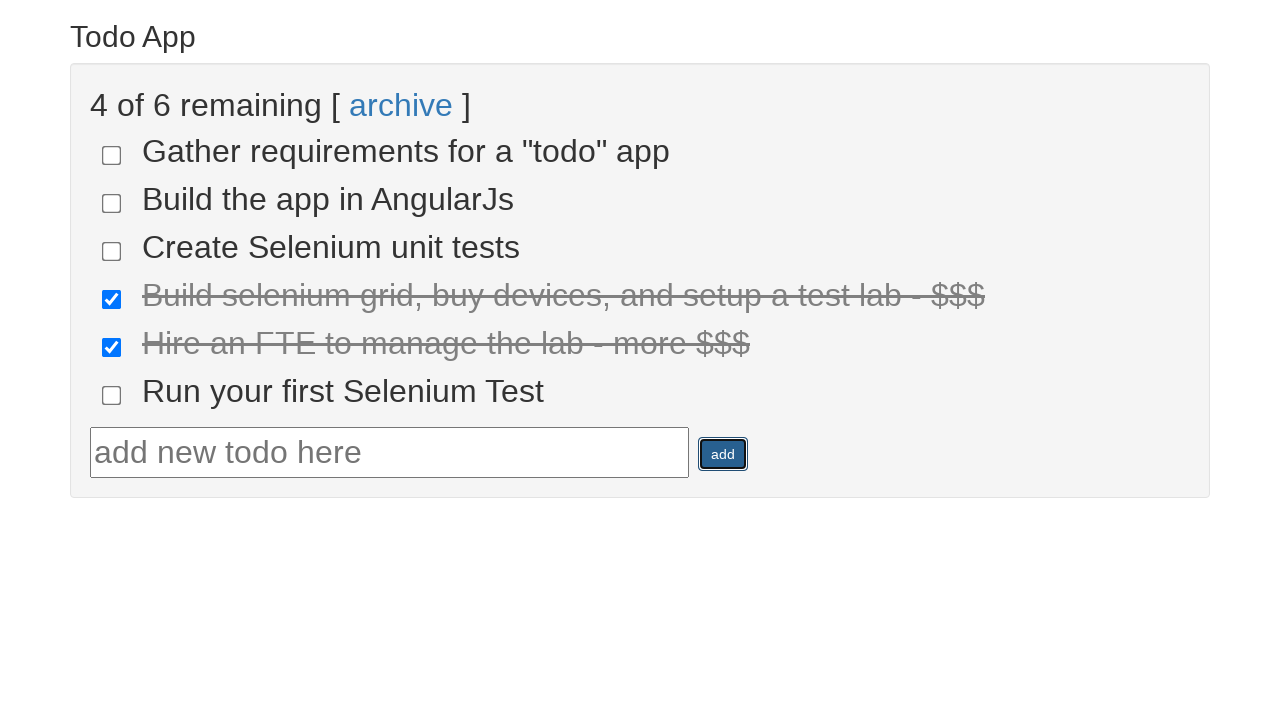

Clicked archive button to archive completed todos at (401, 105) on text=archive
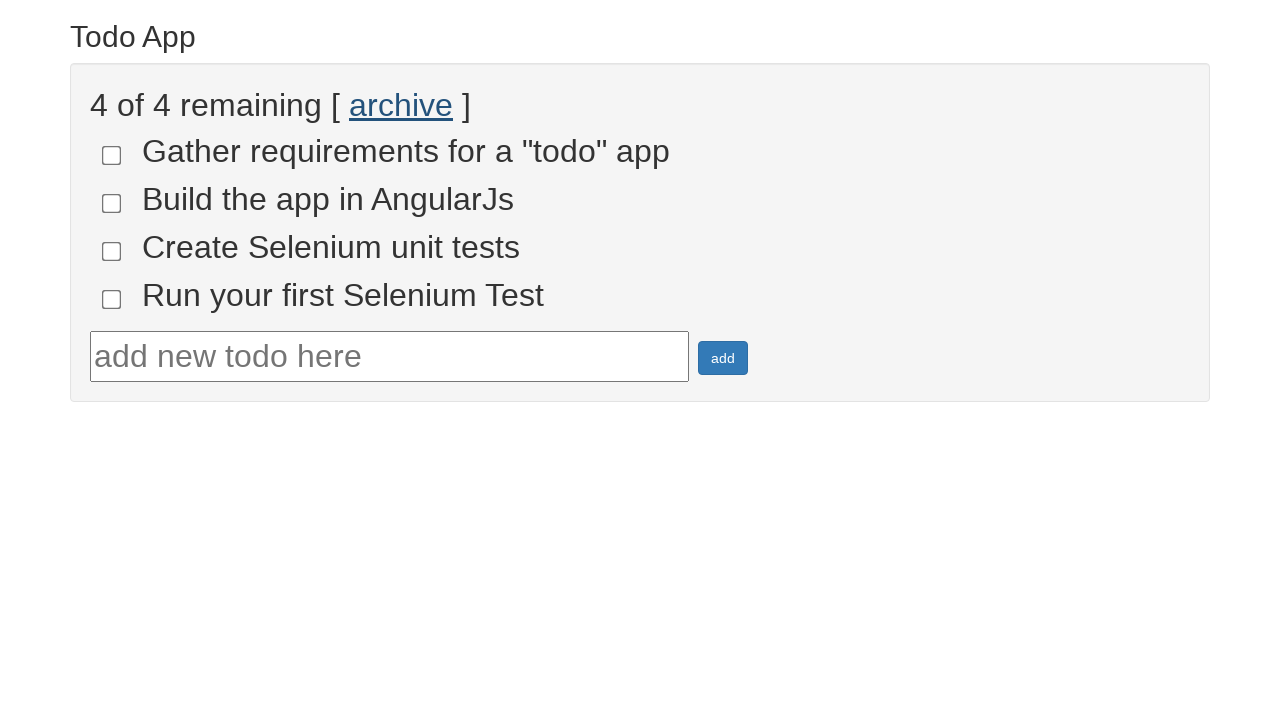

Verified 4 incomplete todo items remain after archiving
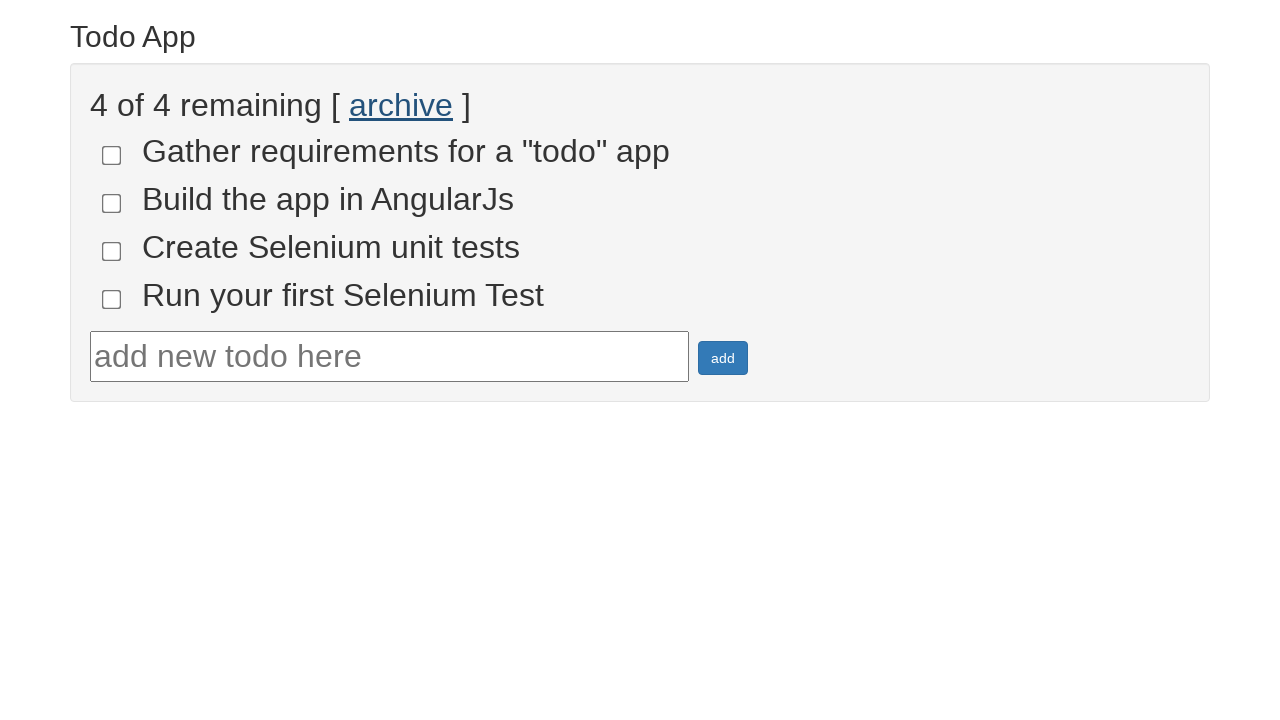

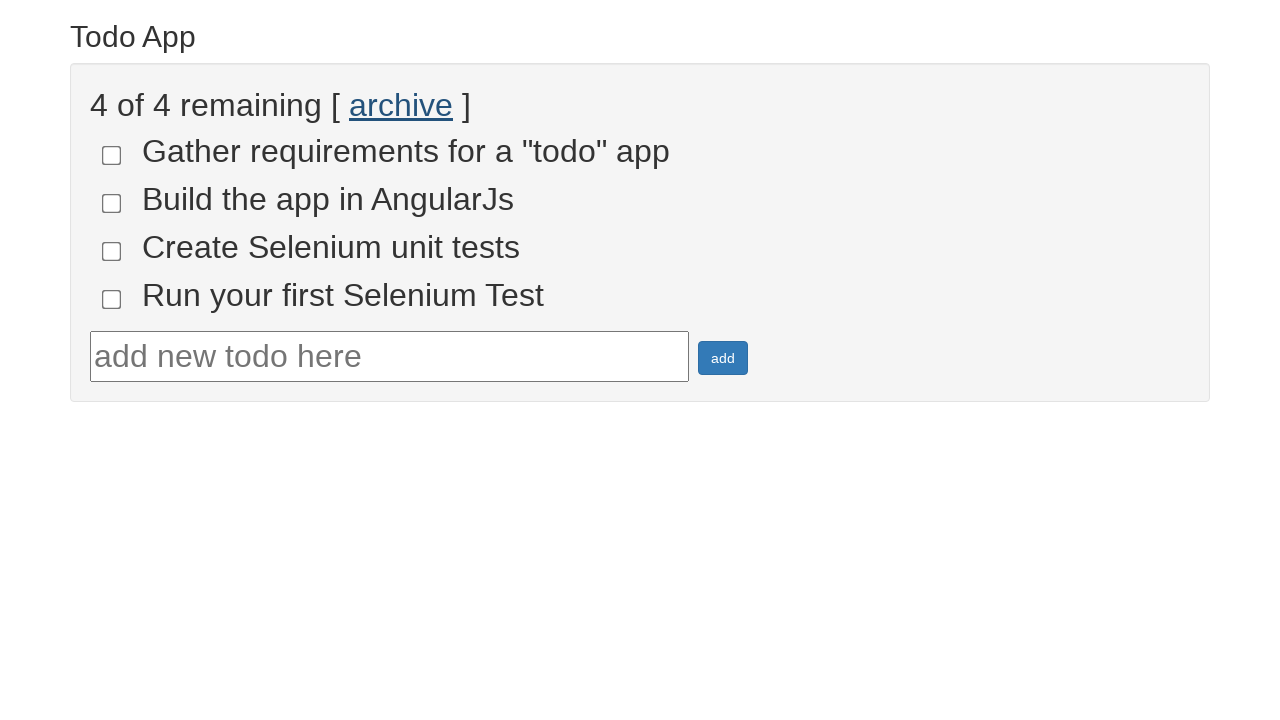